Tests Microsoft search functionality by searching for "Demand Driven Material Requirement Plan"

Starting URL: http://www.microsoft.com

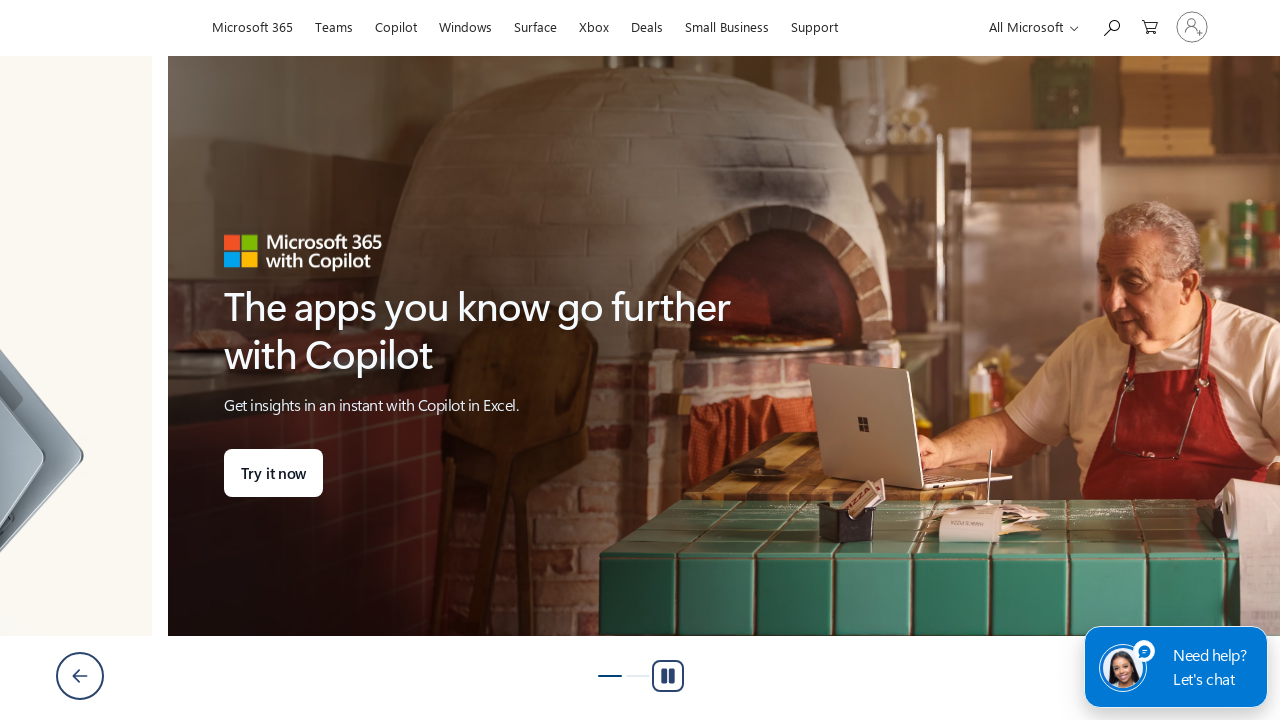

Clicked search icon to expand searchbox at (1111, 26) on #search
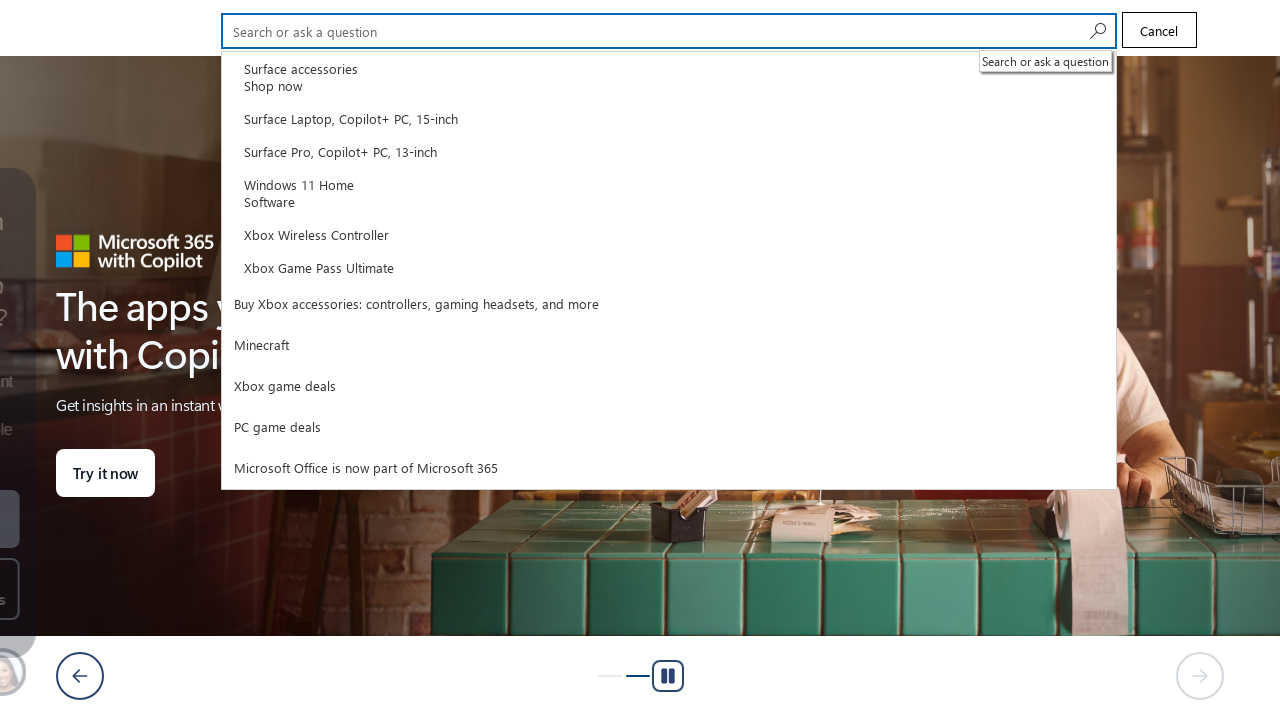

Filled search field with 'Demand Driven Material Requirement Plan' on #cli_shellHeaderSearchInput
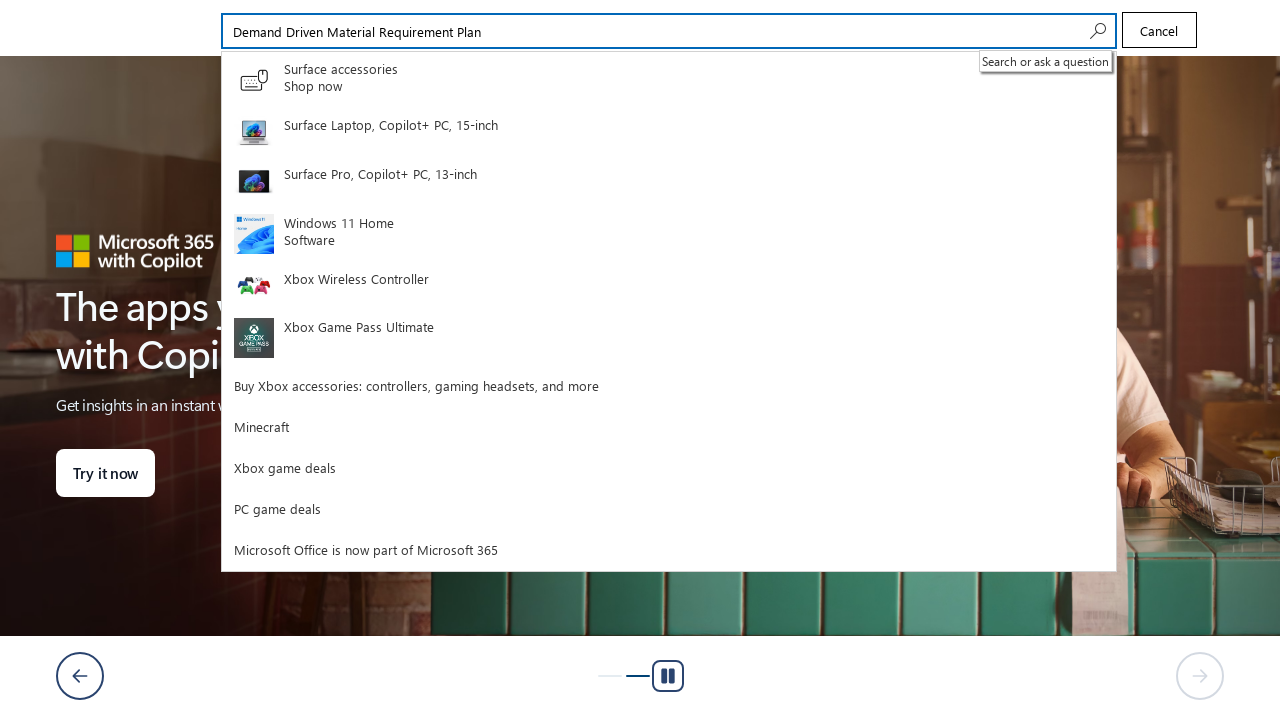

Clicked search button to execute search at (1096, 31) on #search
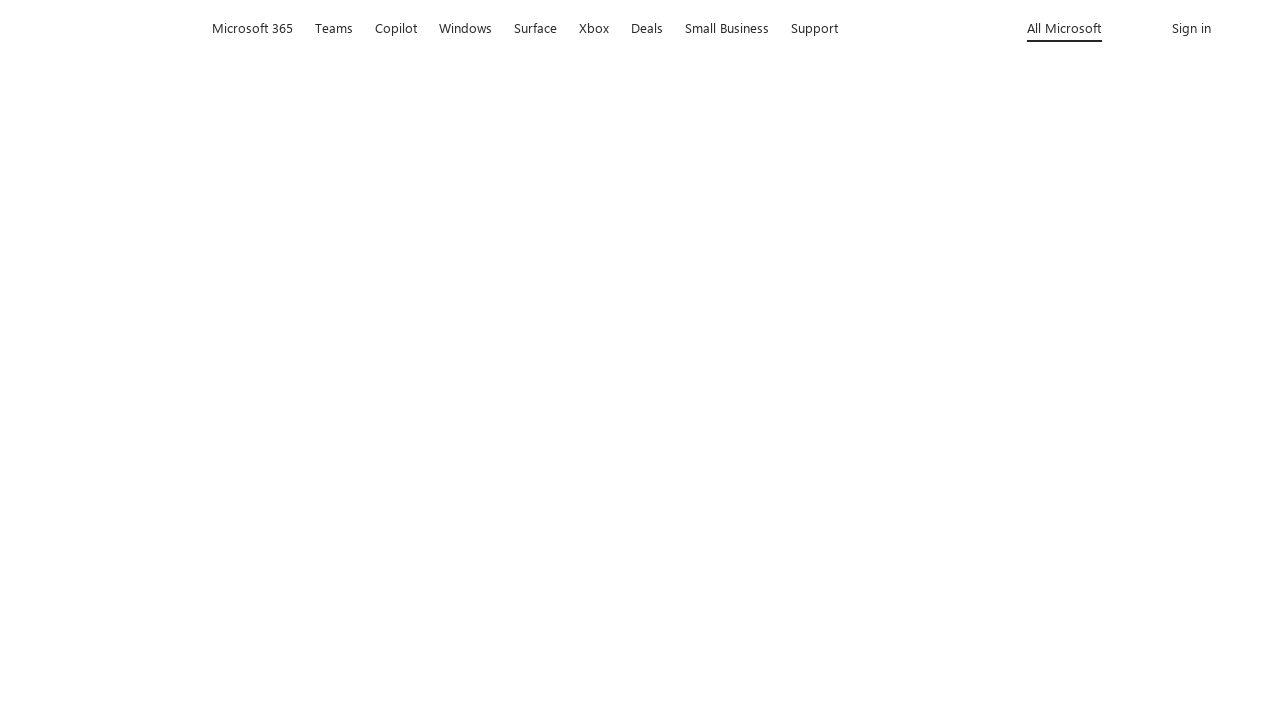

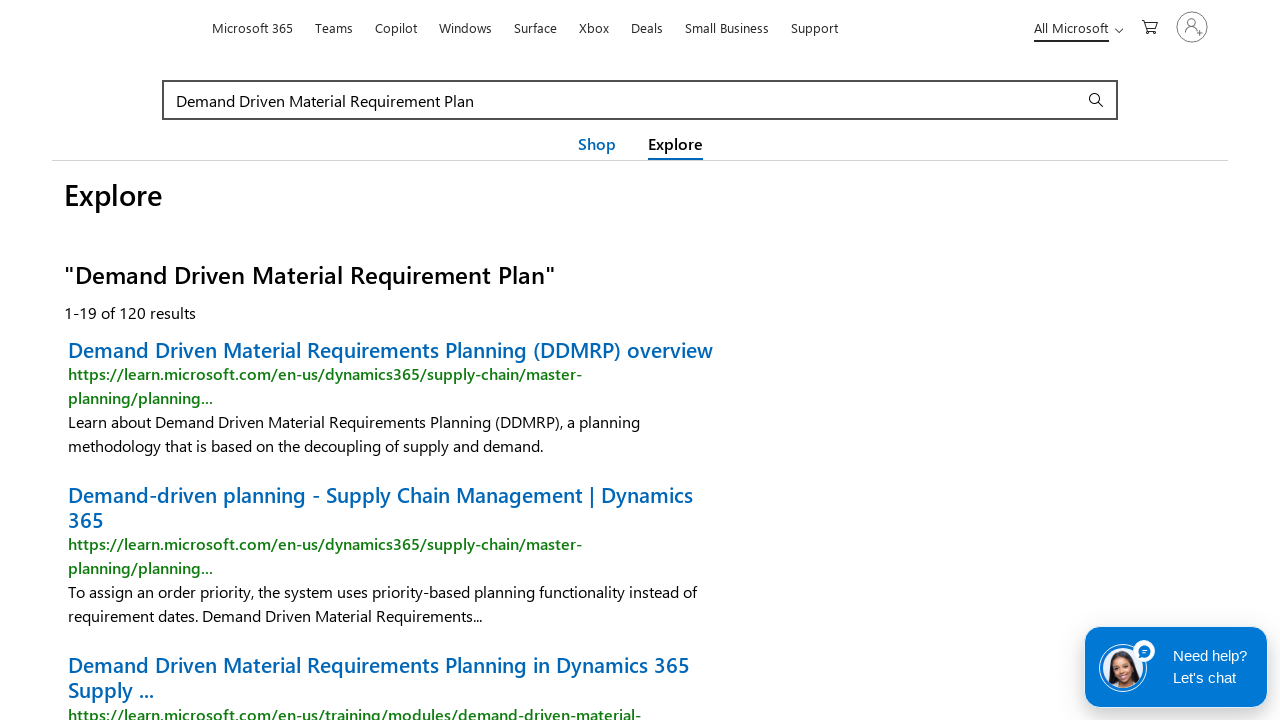